Navigates to a file upload demo page and locates the file input element. The test appears incomplete as it doesn't actually upload a file.

Starting URL: https://davidwalsh.name/demo/multiple-file-upload.php

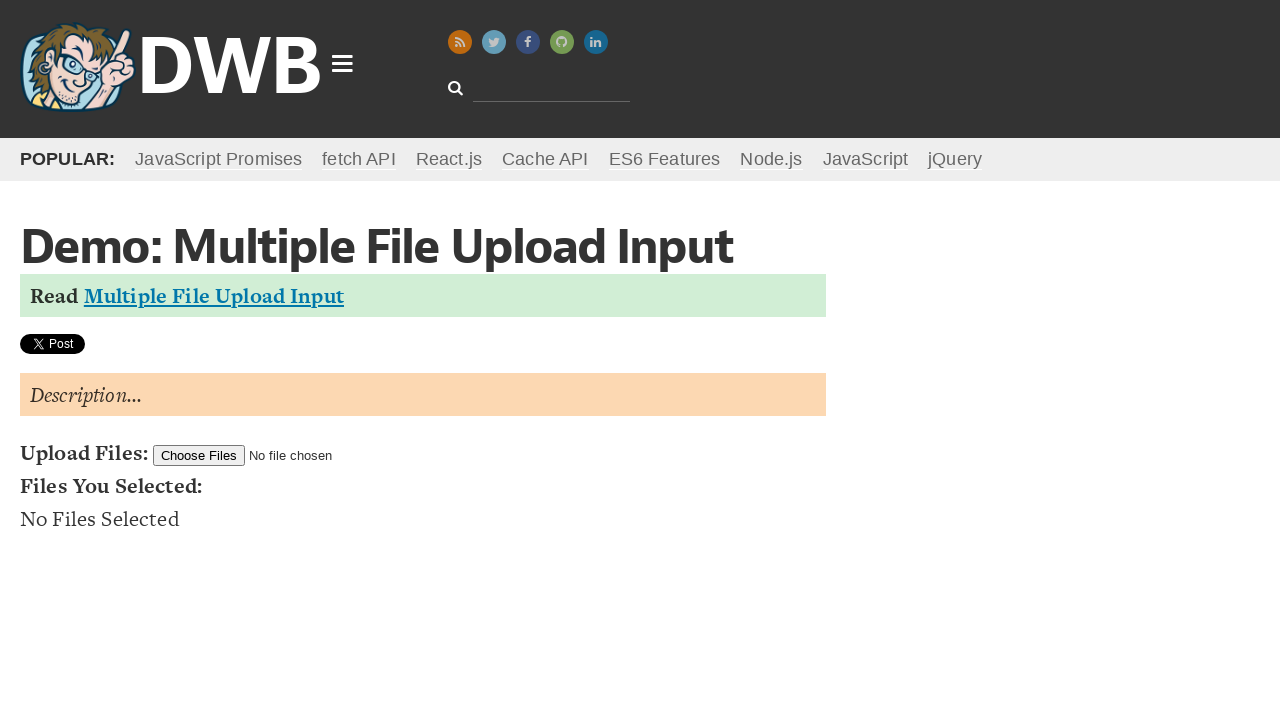

Navigated to file upload demo page
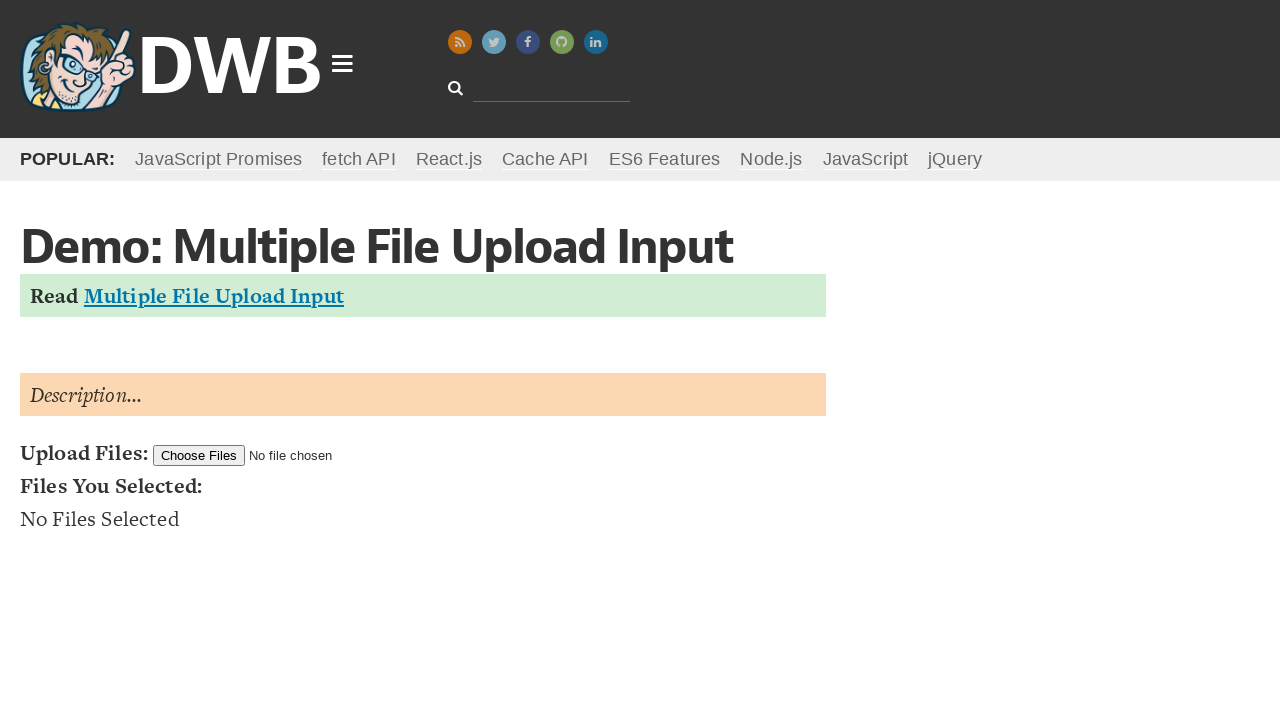

File input element loaded on the page
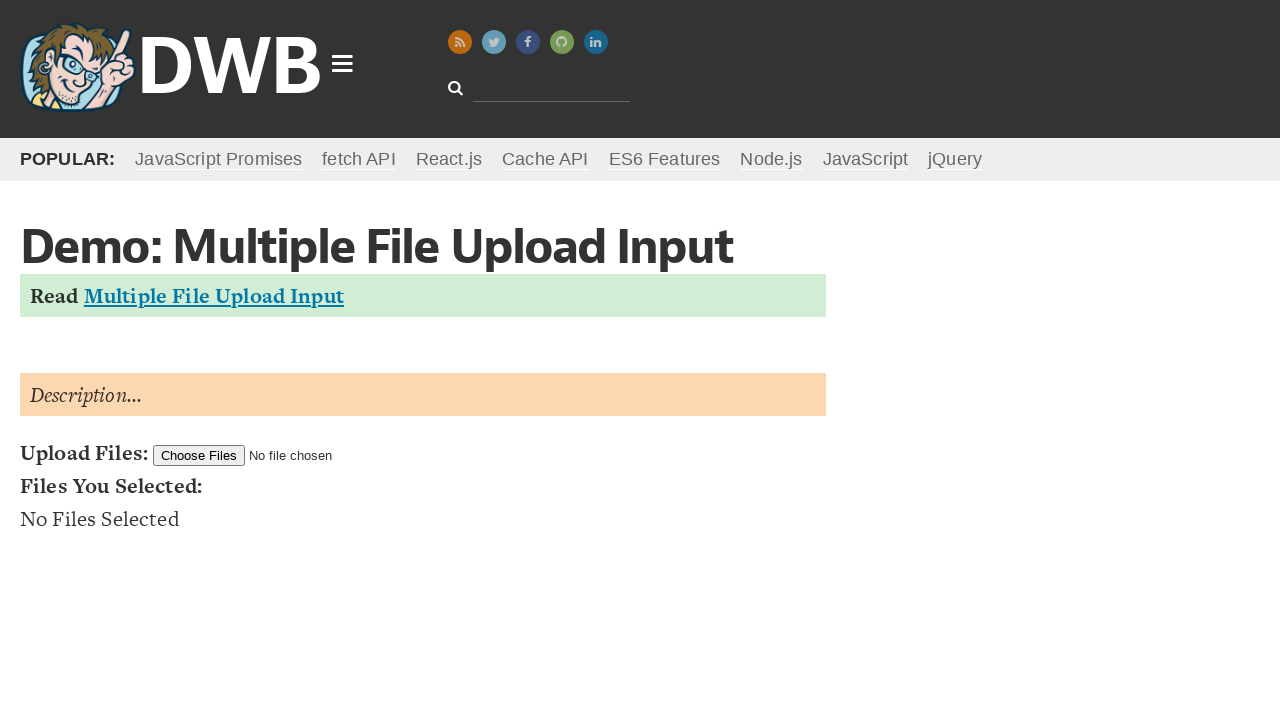

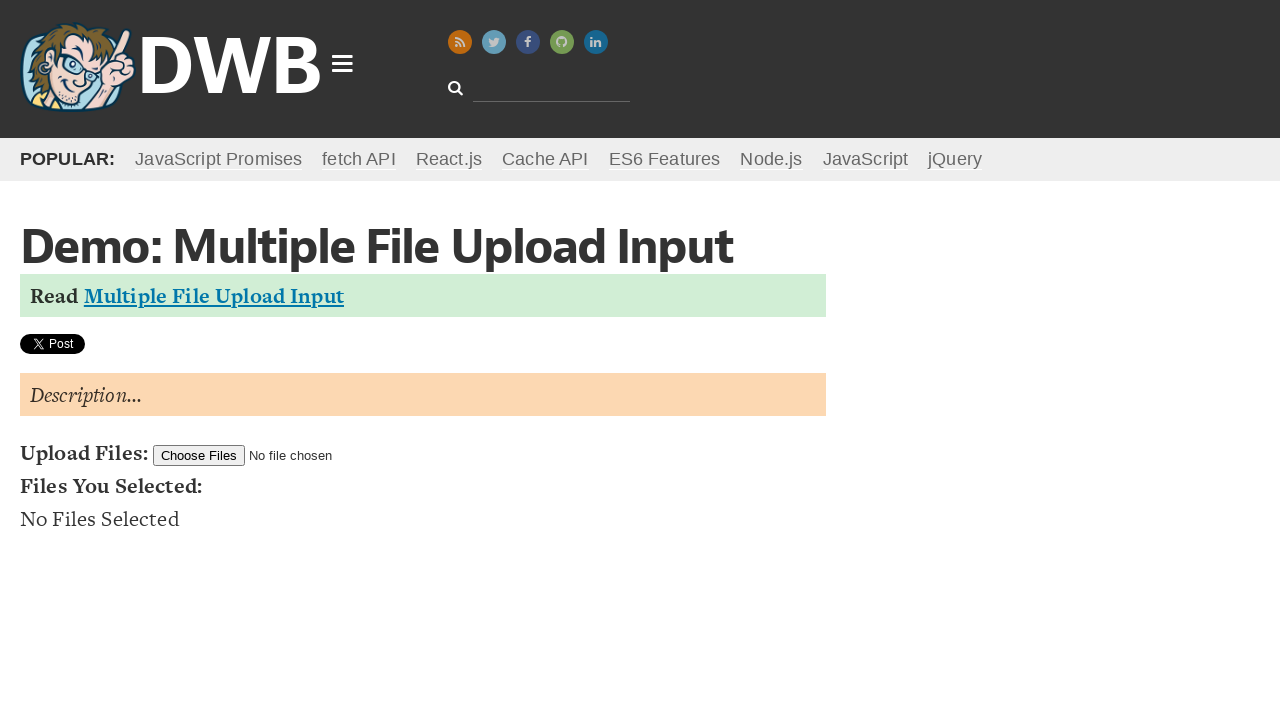